Tests form submission on Formy project by filling the first name field and clicking the submit link

Starting URL: https://formy-project.herokuapp.com/form

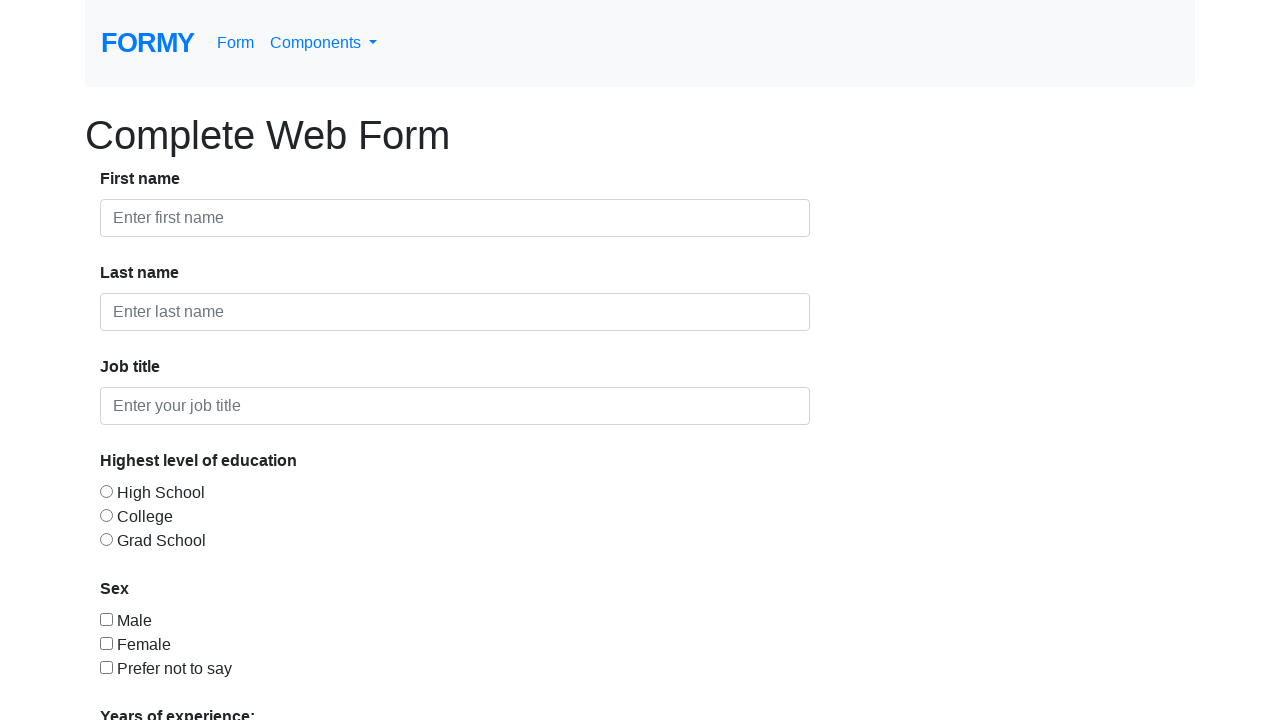

Filled first name field with 'CHIVU' on #first-name
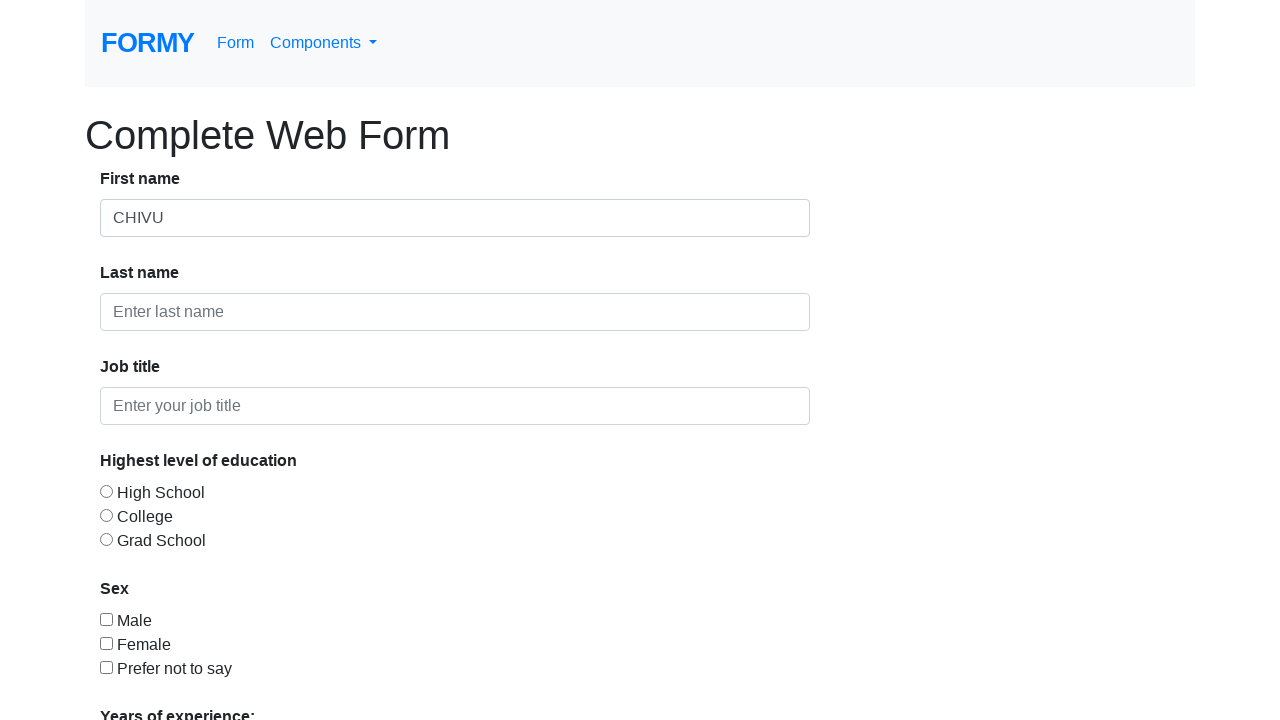

Clicked Submit button to submit the form at (148, 680) on text=Submit
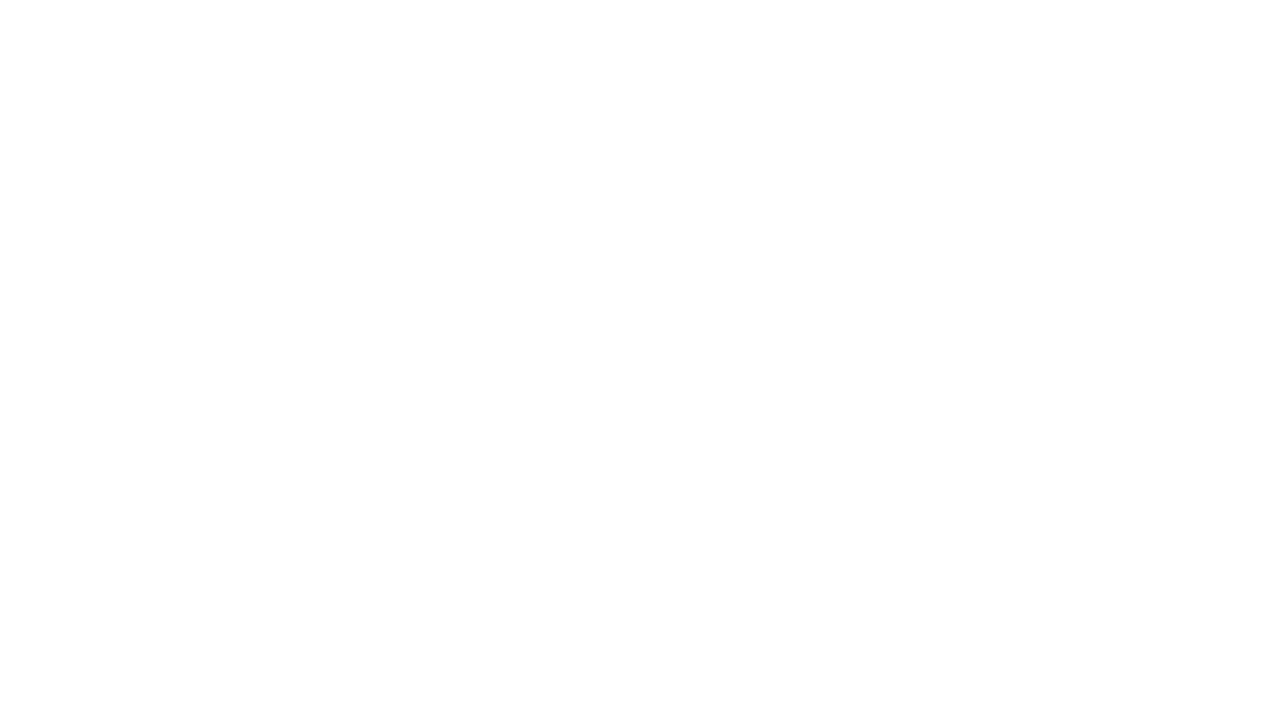

Navigated back to the form page
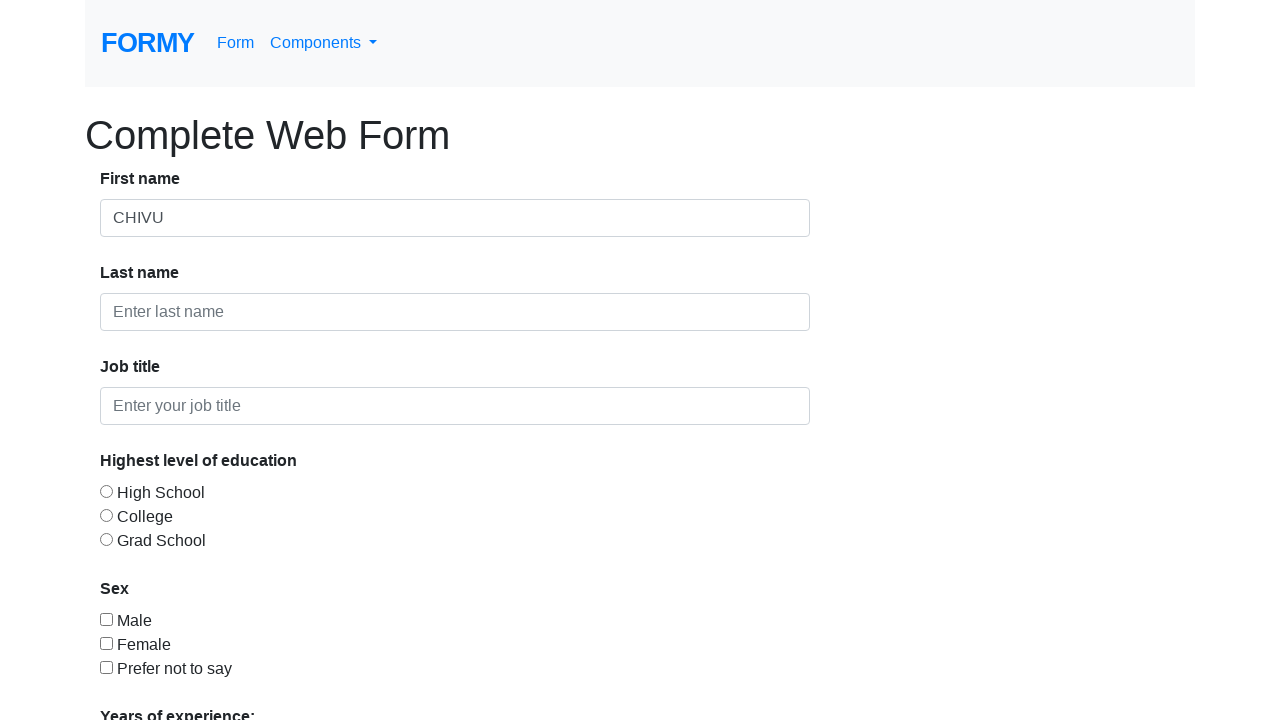

Clicked Submit button using partial text match 'Sub' at (148, 680) on text=Sub
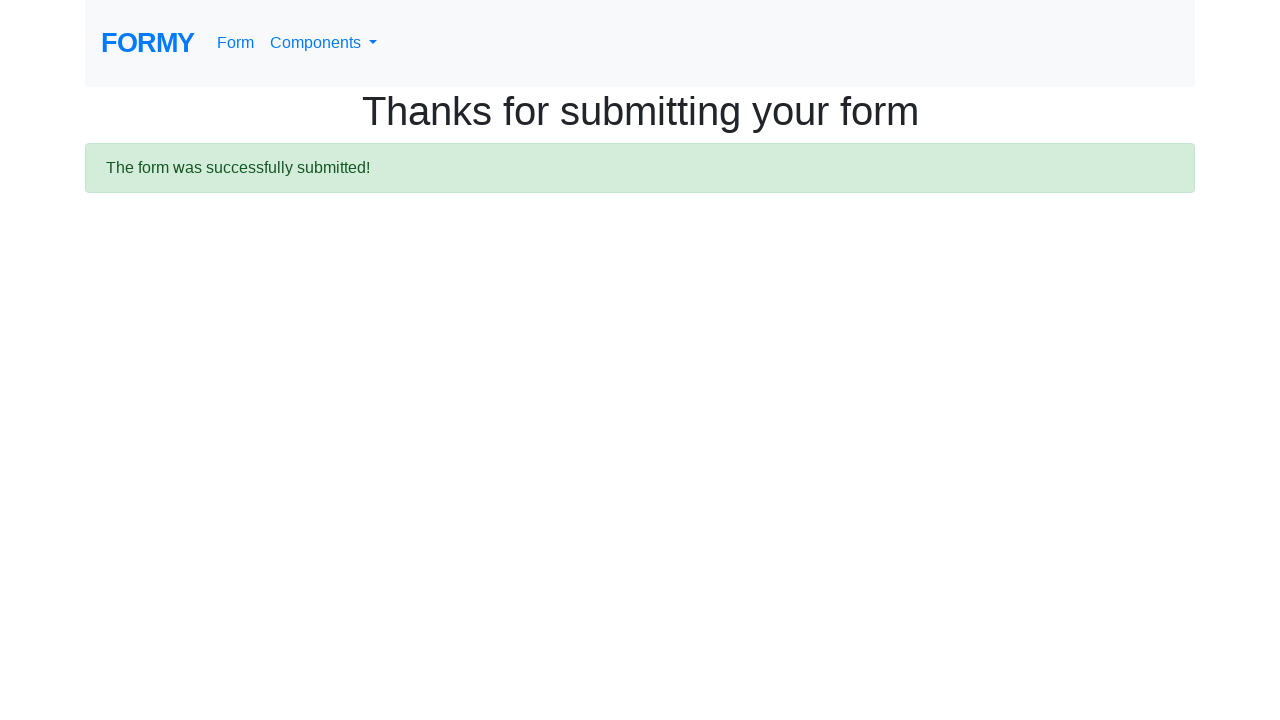

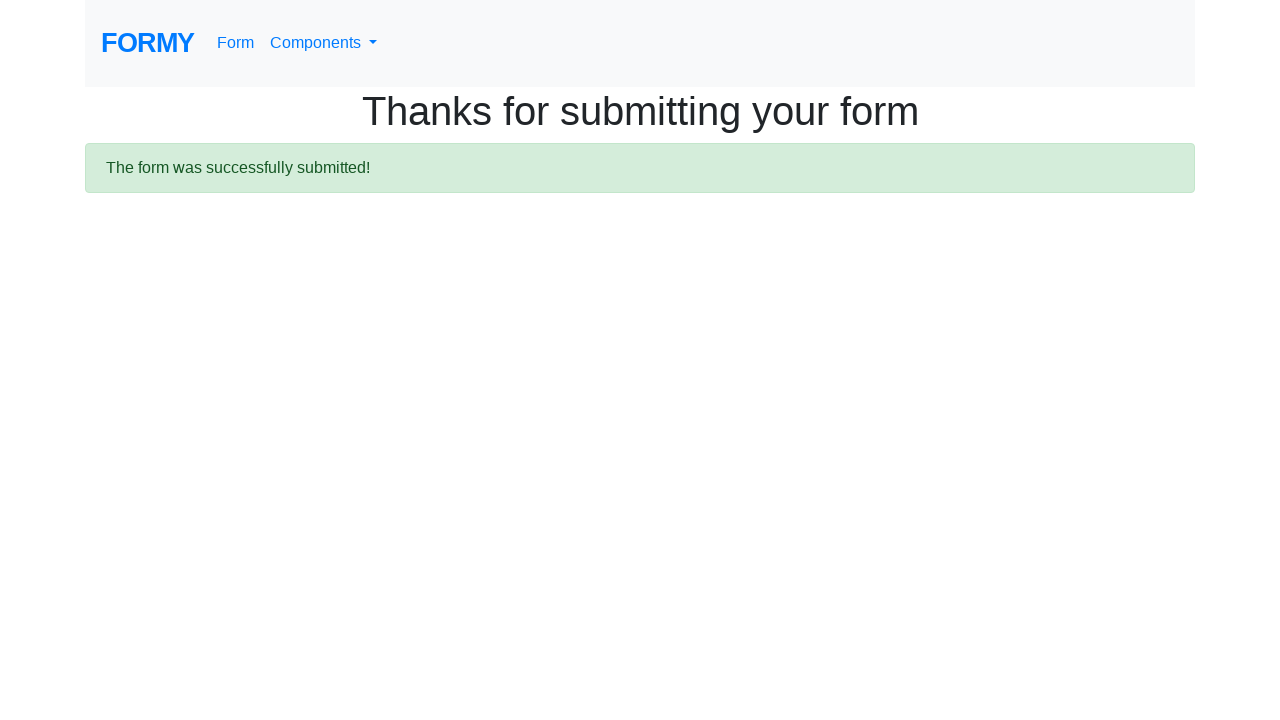